Tests negative email validation by entering an invalid email format and verifying the error message is displayed

Starting URL: https://www.sharelane.com/cgi-bin/register.py?page=1&zip_code=12345

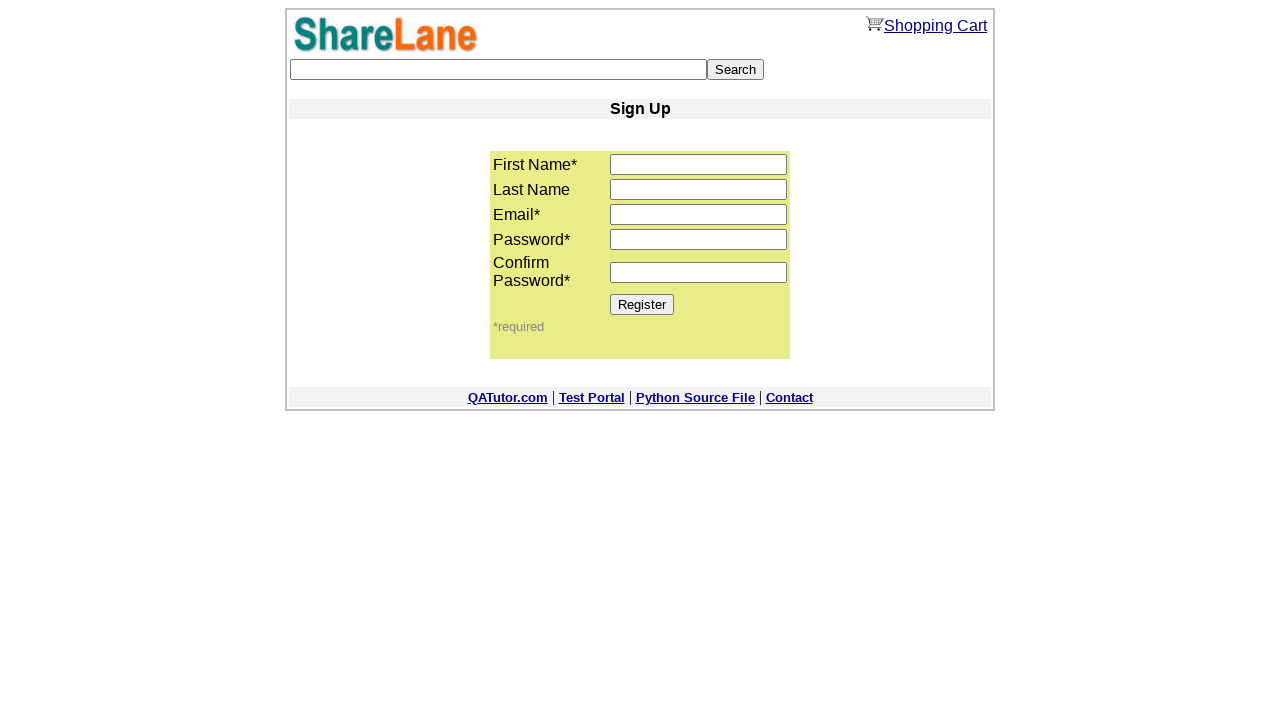

Filled email field with invalid email format '11' on input[name='email']
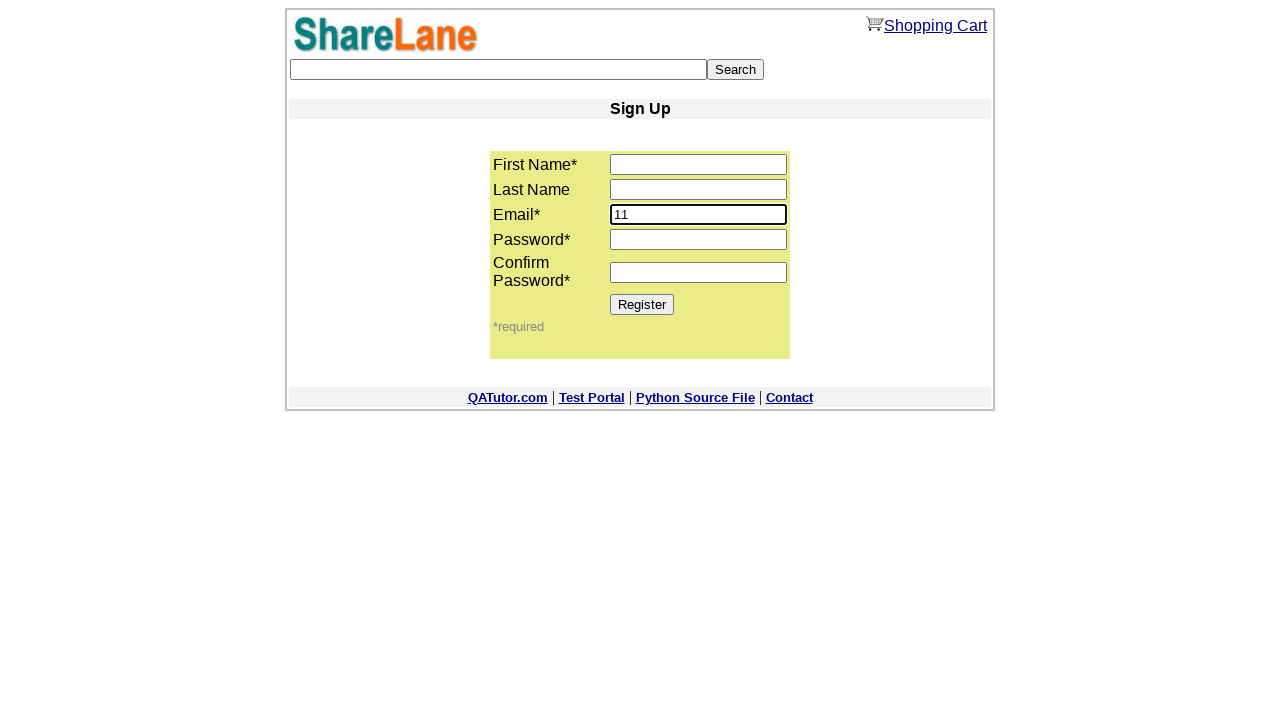

Clicked Register button to submit form at (642, 304) on input[value='Register']
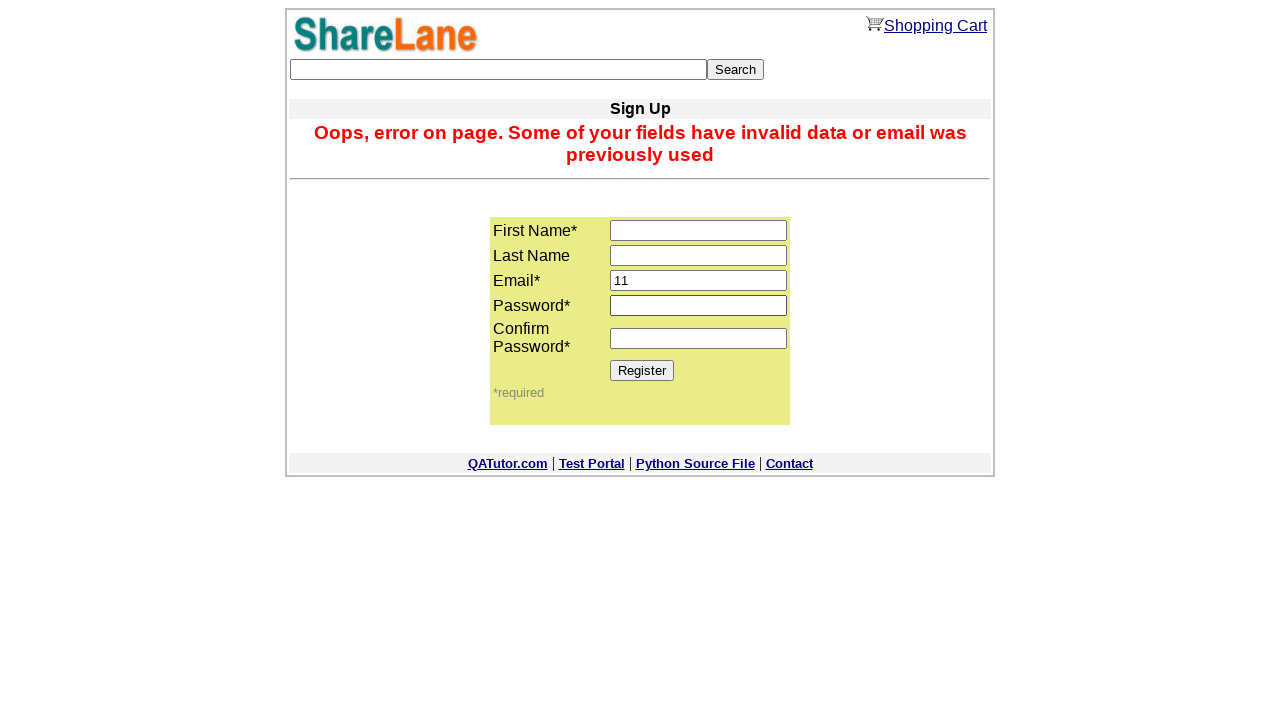

Email input field is still visible after form submission
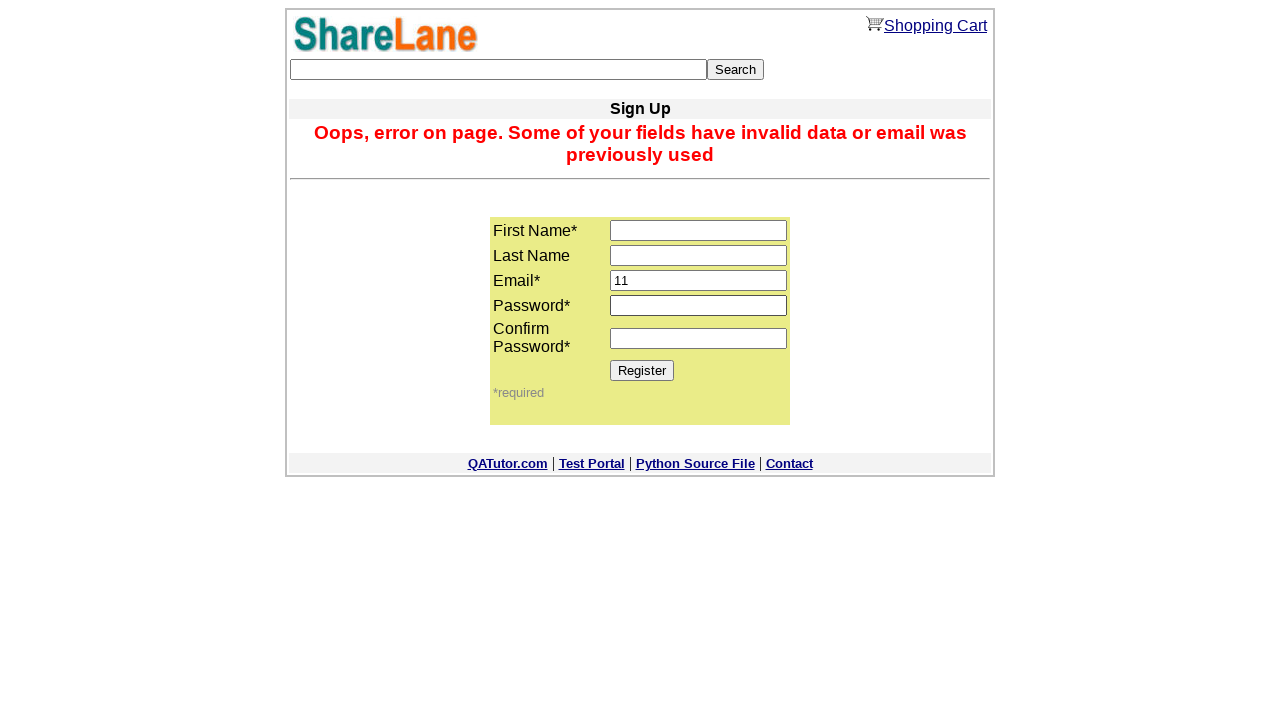

Error message element is now visible
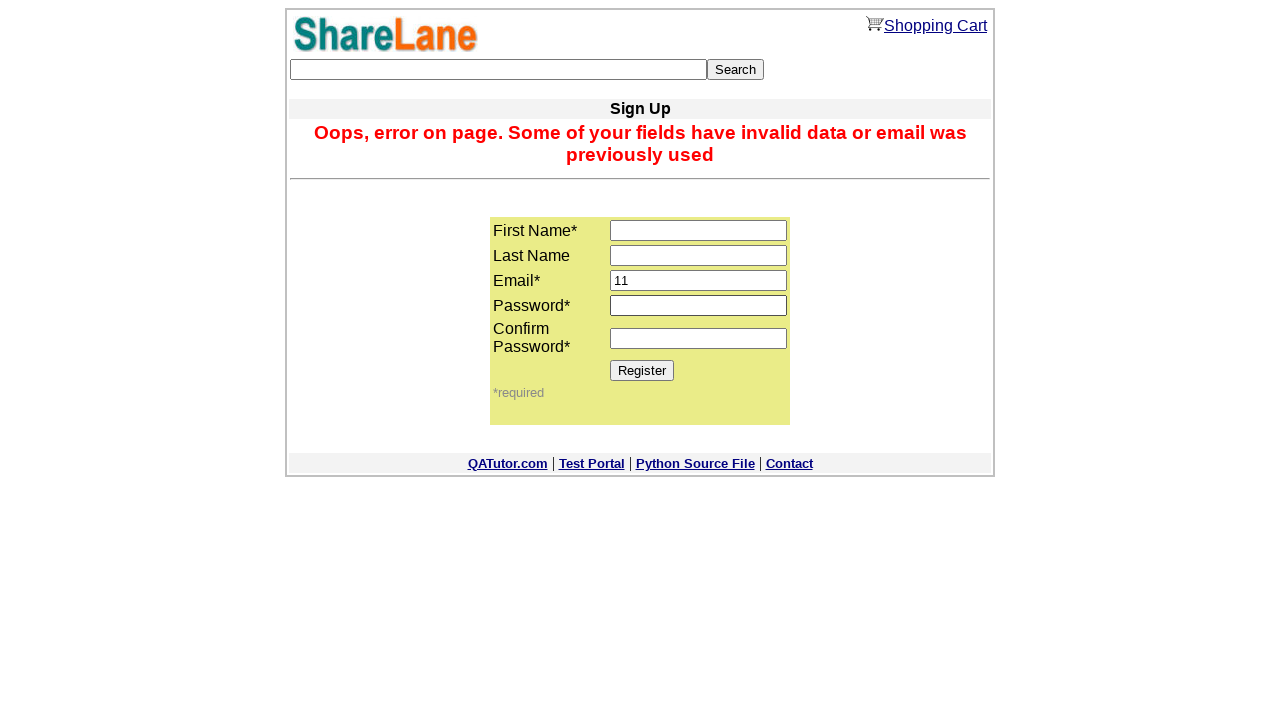

Verified error message text matches expected validation error for invalid email format
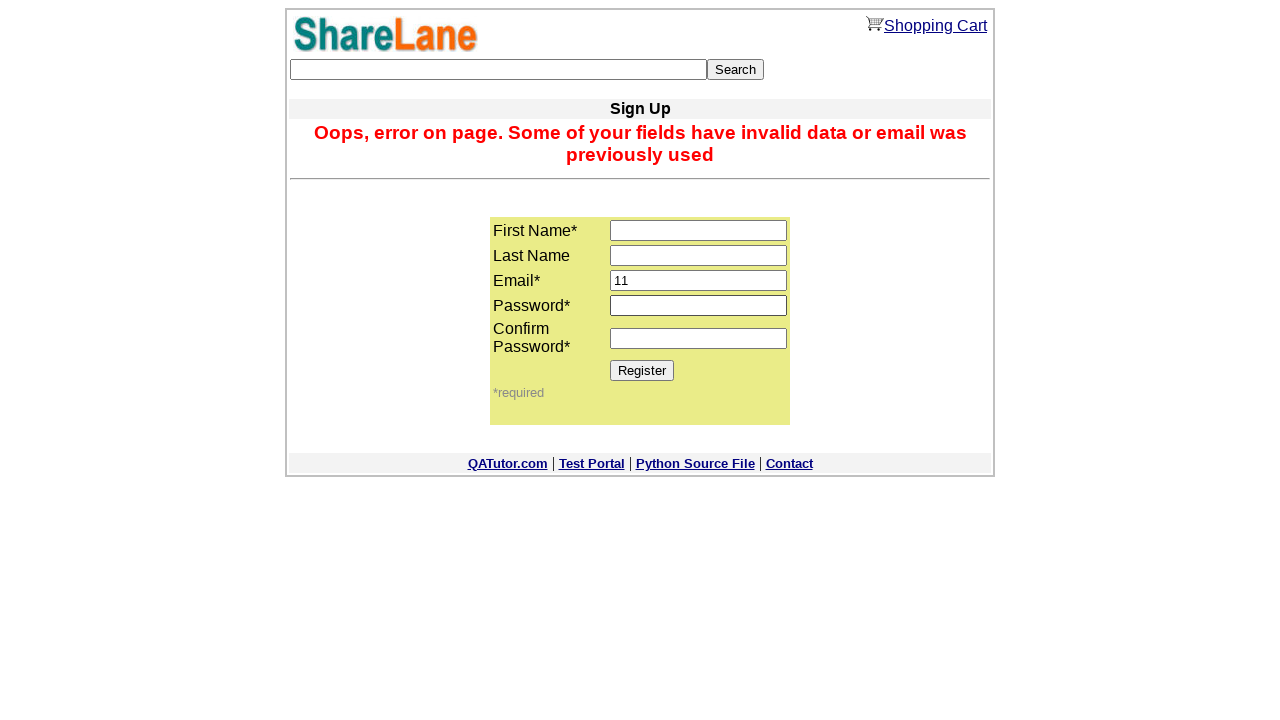

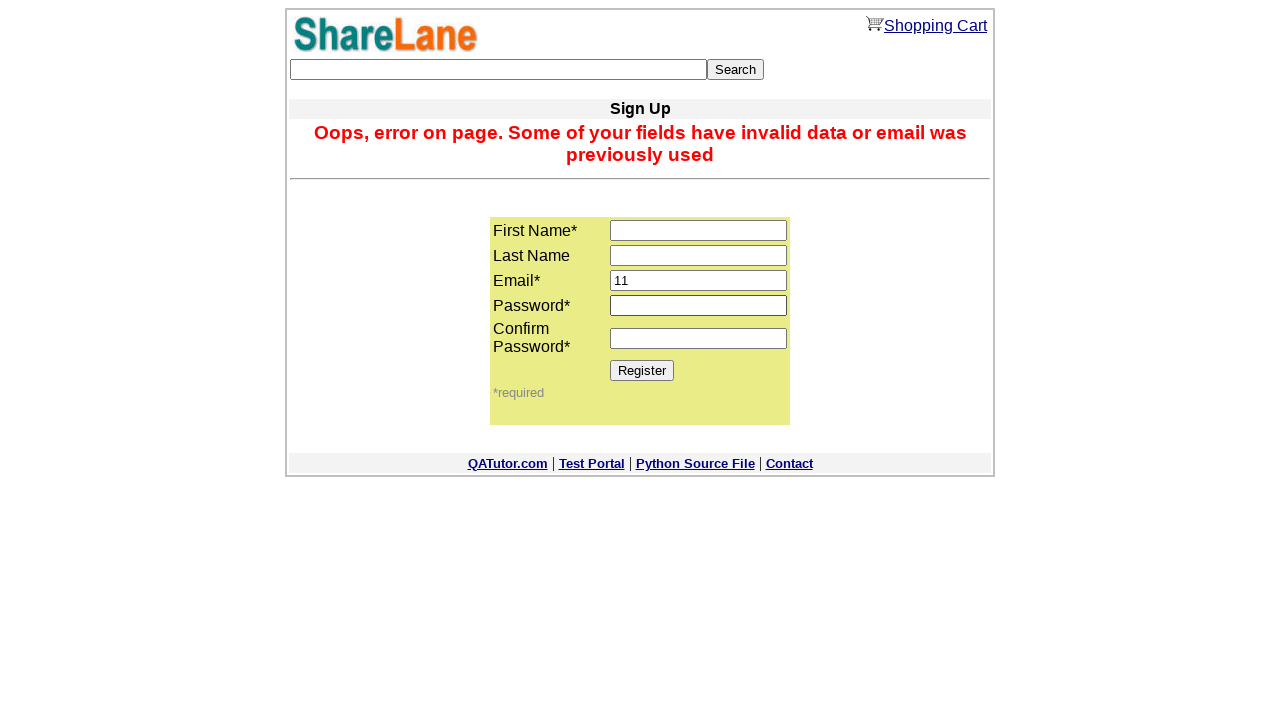